Tests e-commerce functionality by searching for products containing "ca", adding Cashews to cart, and proceeding through checkout flow

Starting URL: https://rahulshettyacademy.com/seleniumPractise/#/

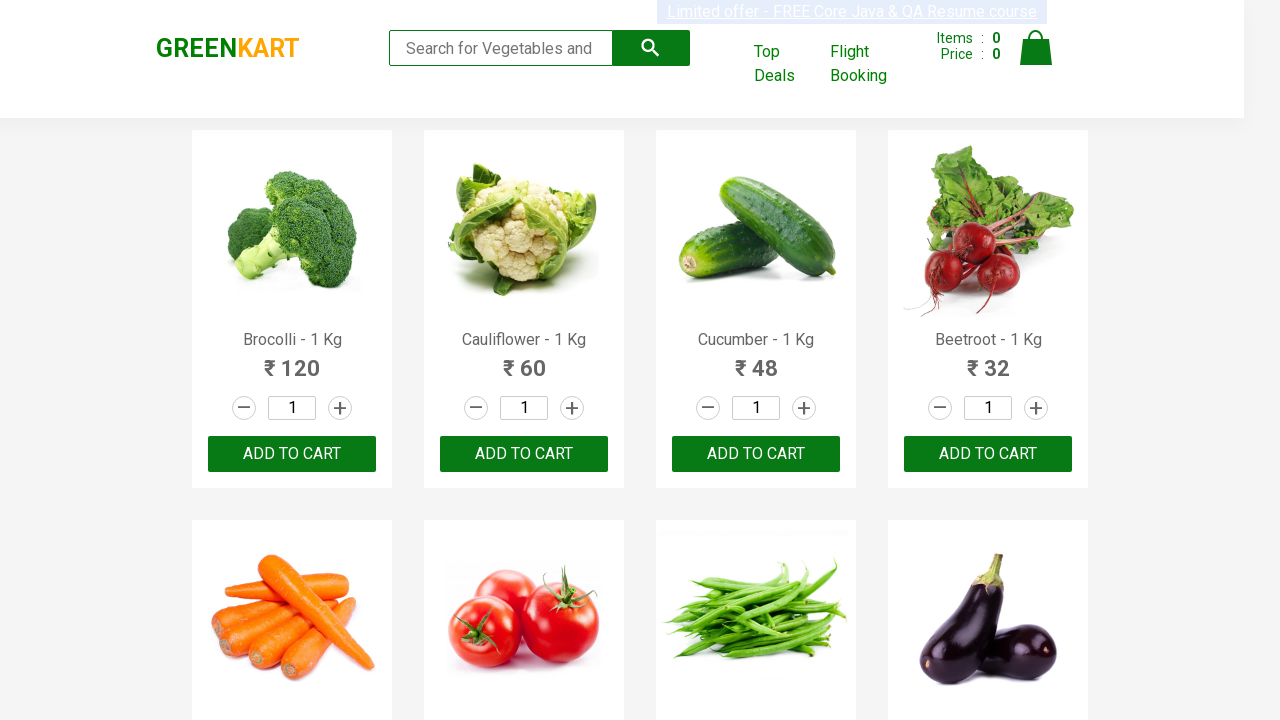

Filled search field with 'ca' to filter products on .search-keyword
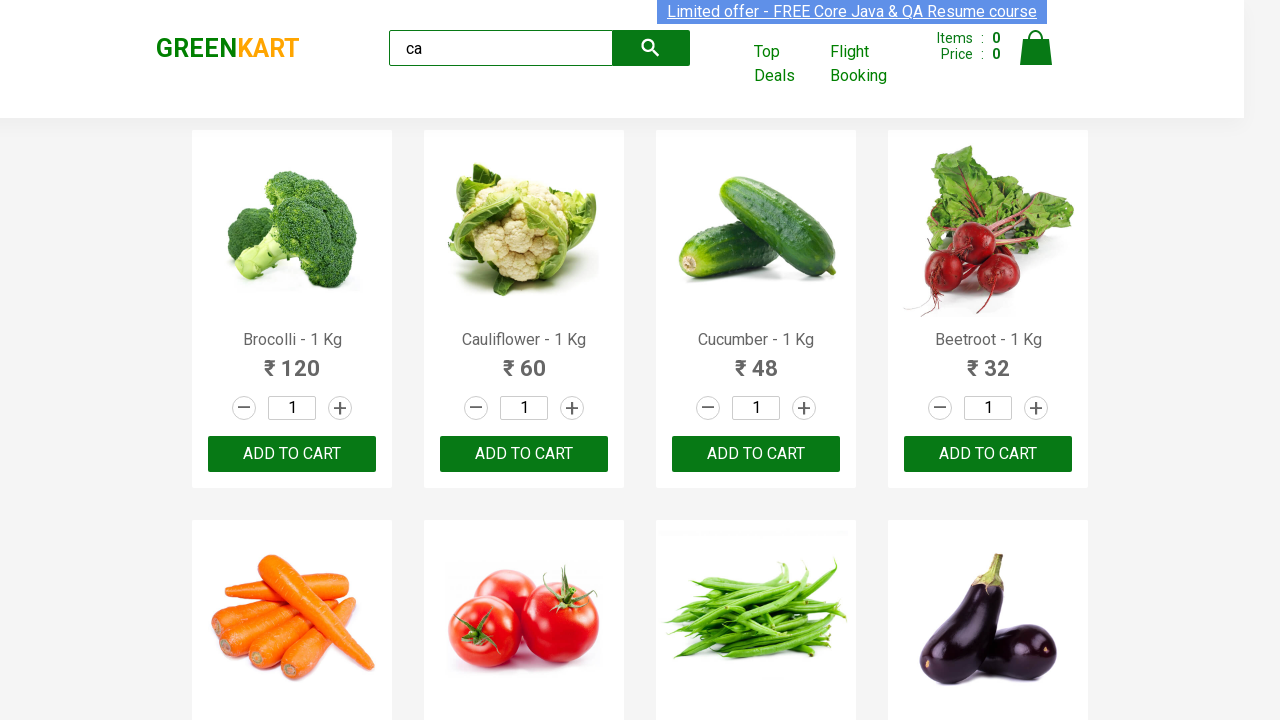

Waited for products to filter by search term
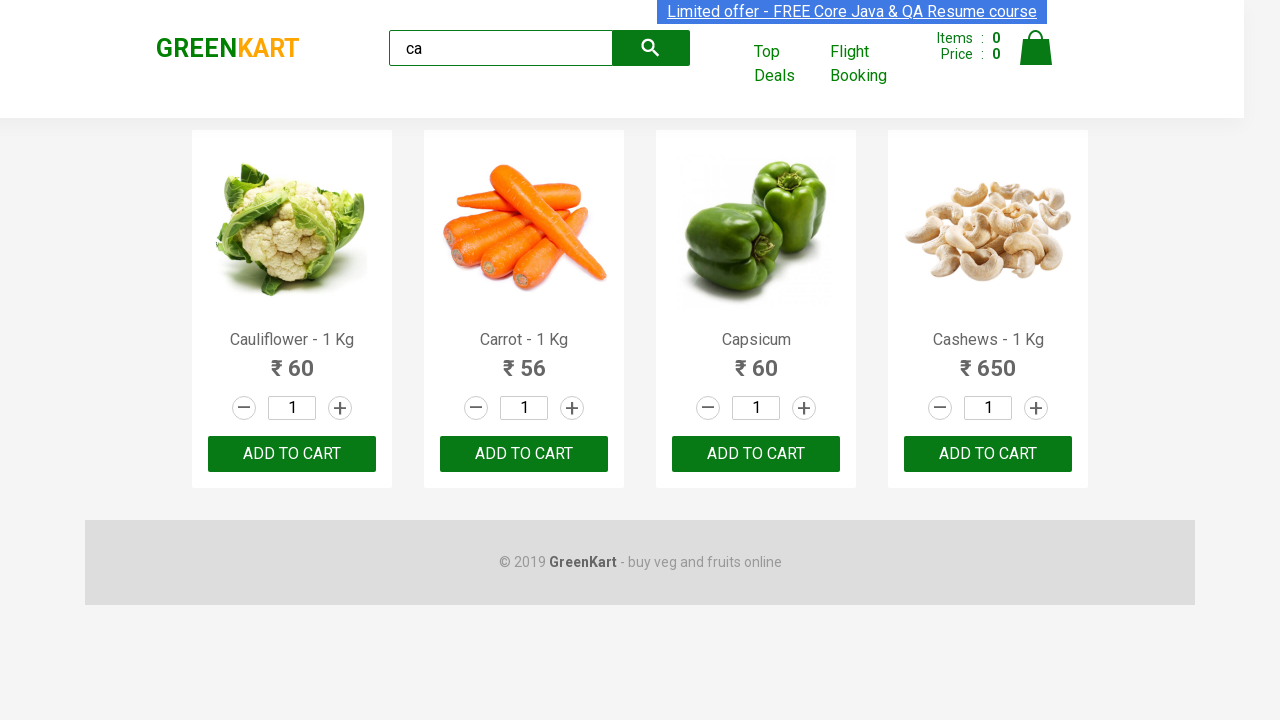

Located all product elements on the page
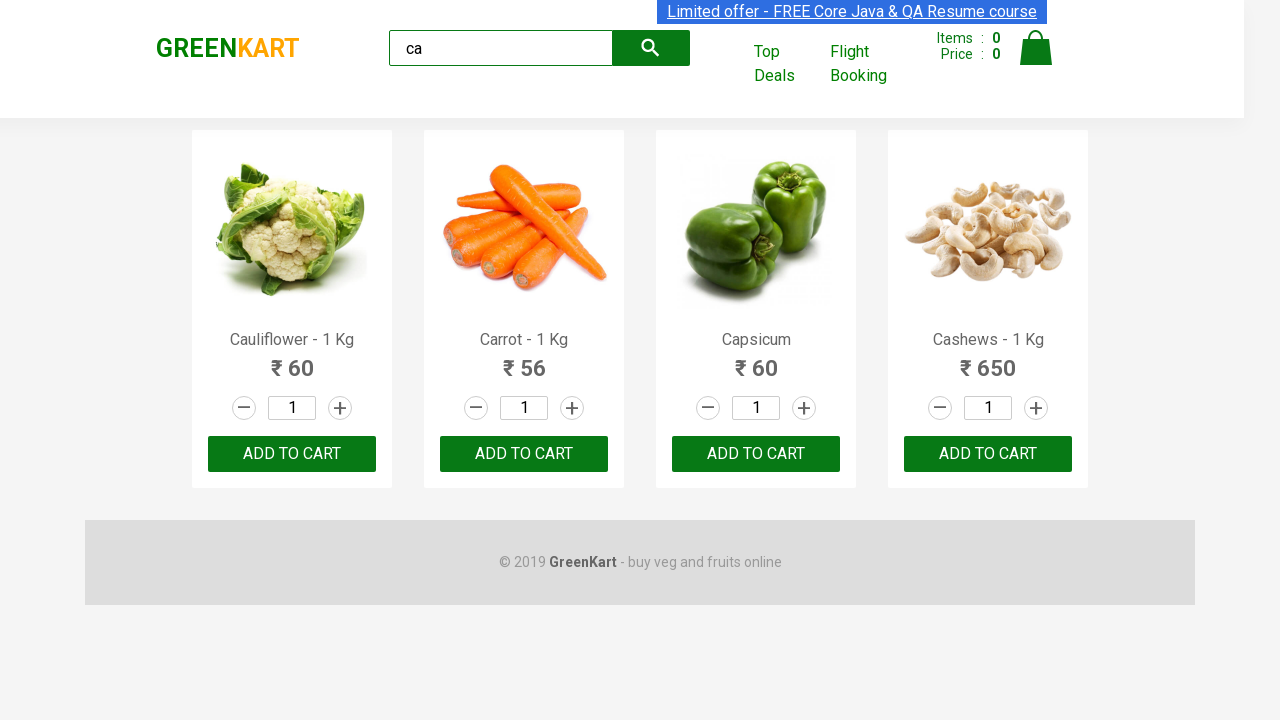

Found Cashews product and clicked 'Add to cart' button at (988, 454) on .products .product >> nth=3 >> button
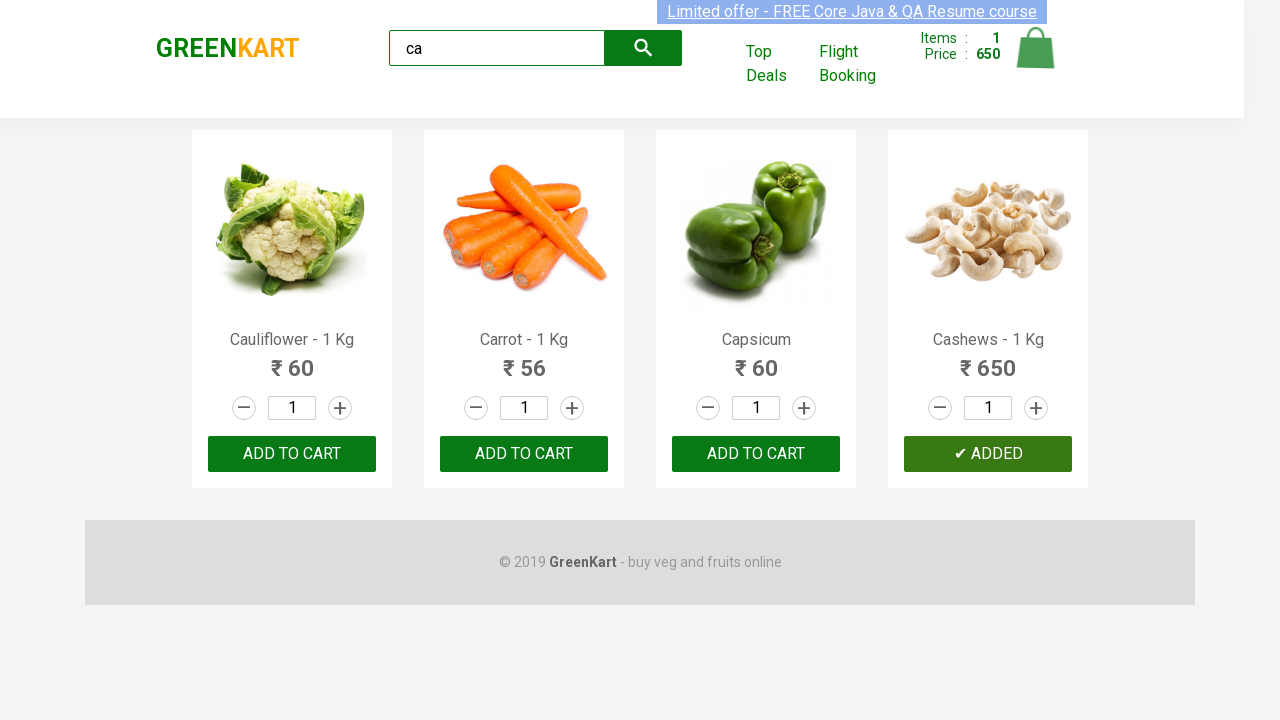

Clicked on cart icon to view cart at (1036, 48) on .cart-icon > img
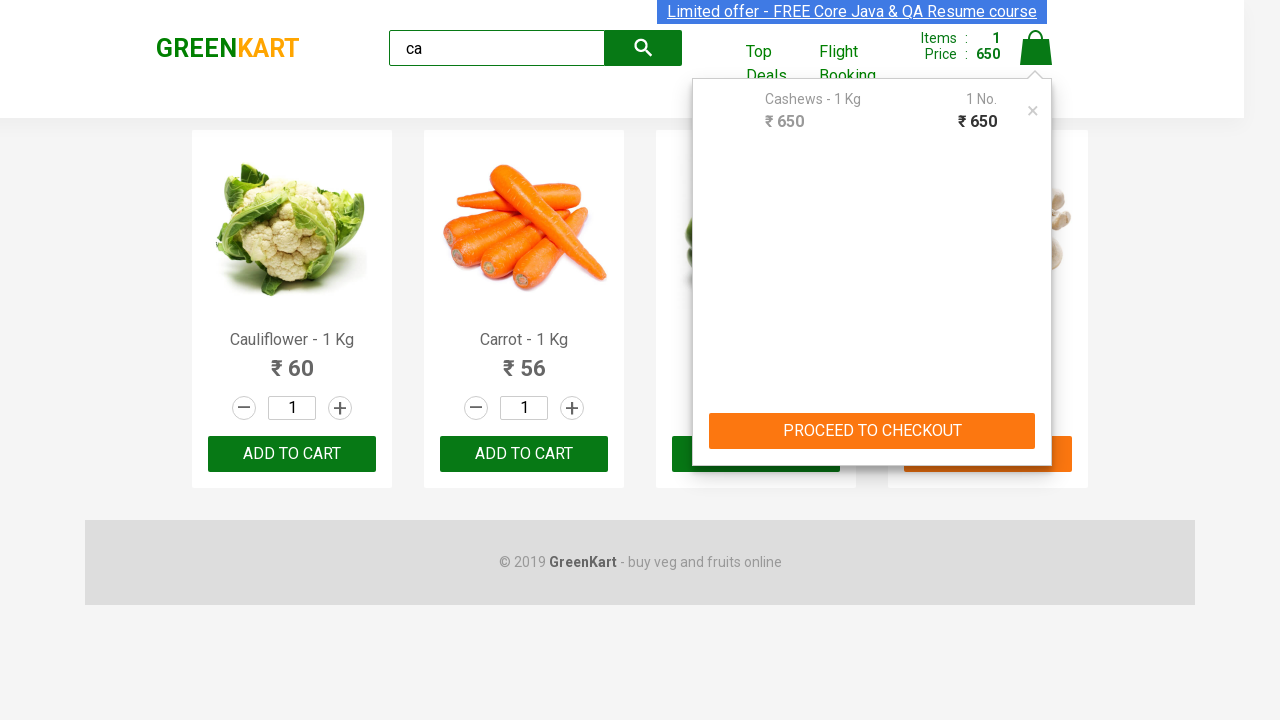

Clicked 'PROCEED TO CHECKOUT' button to begin checkout flow at (872, 431) on text=PROCEED TO CHECKOUT
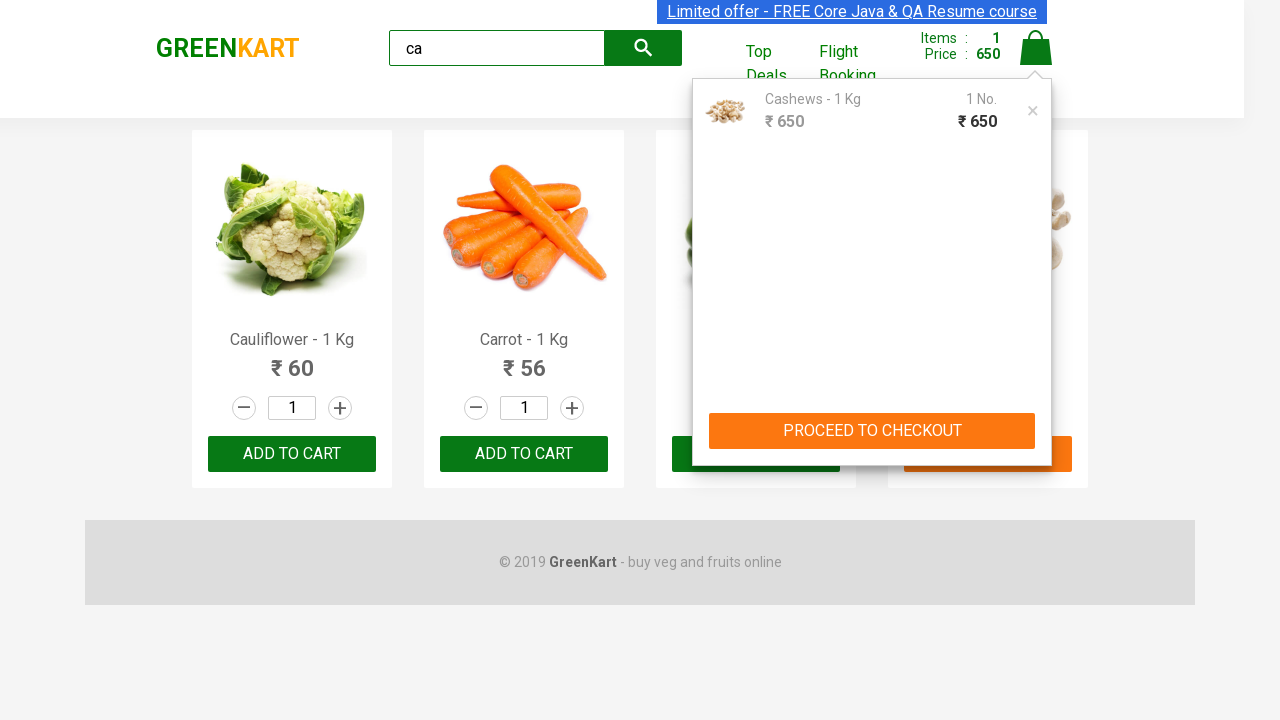

Clicked 'Place Order' button to complete purchase at (1036, 420) on text=Place Order
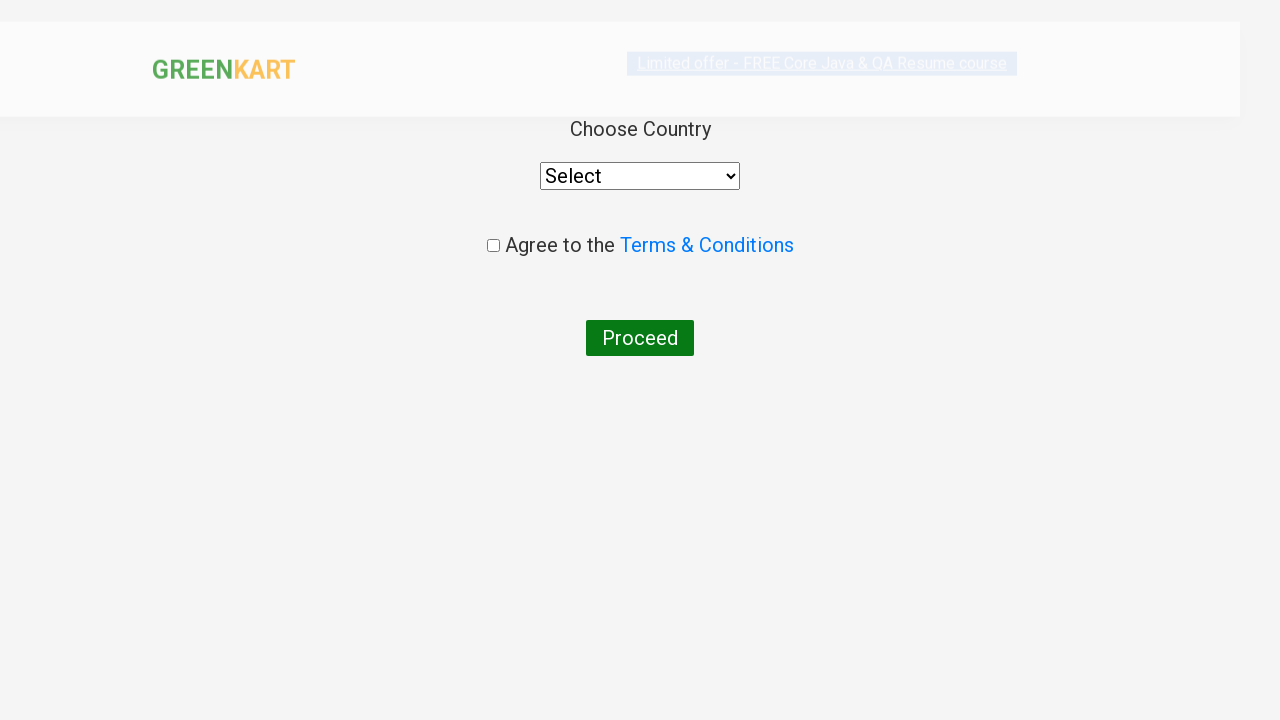

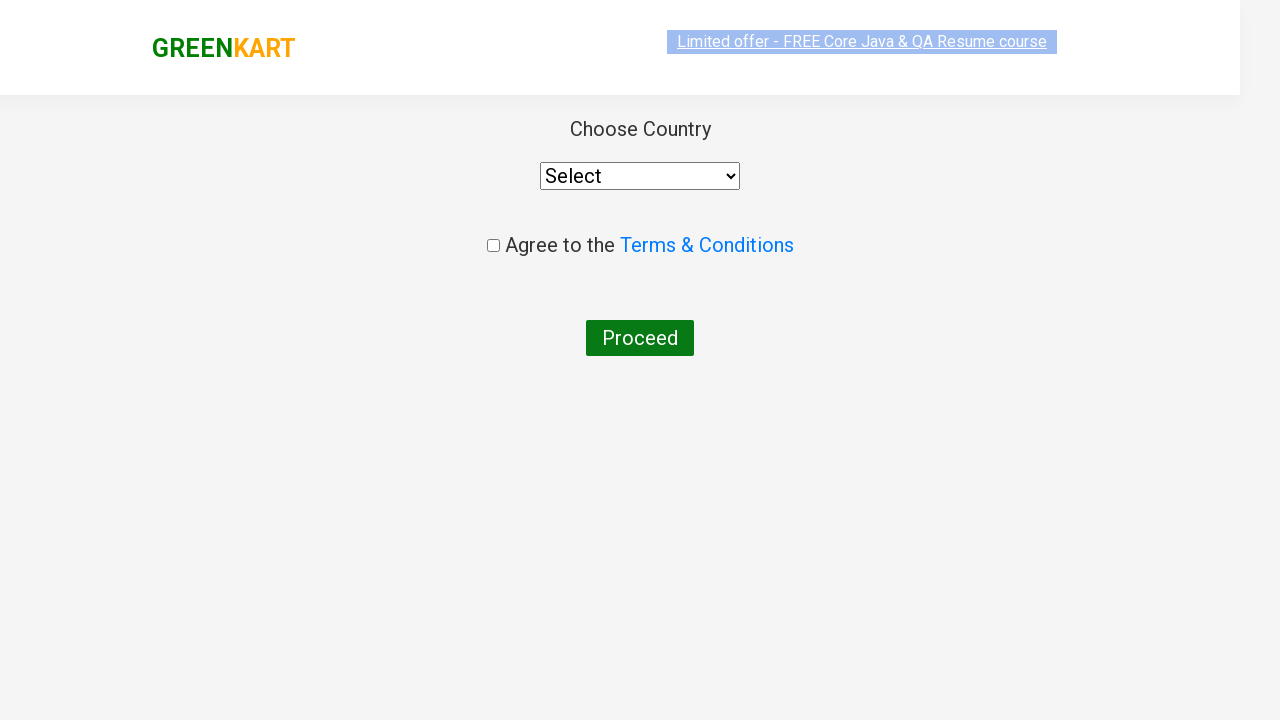